Tests currency dropdown selection on SpiceJet booking page by selecting different currency options using various methods

Starting URL: https://book.spicejet.com

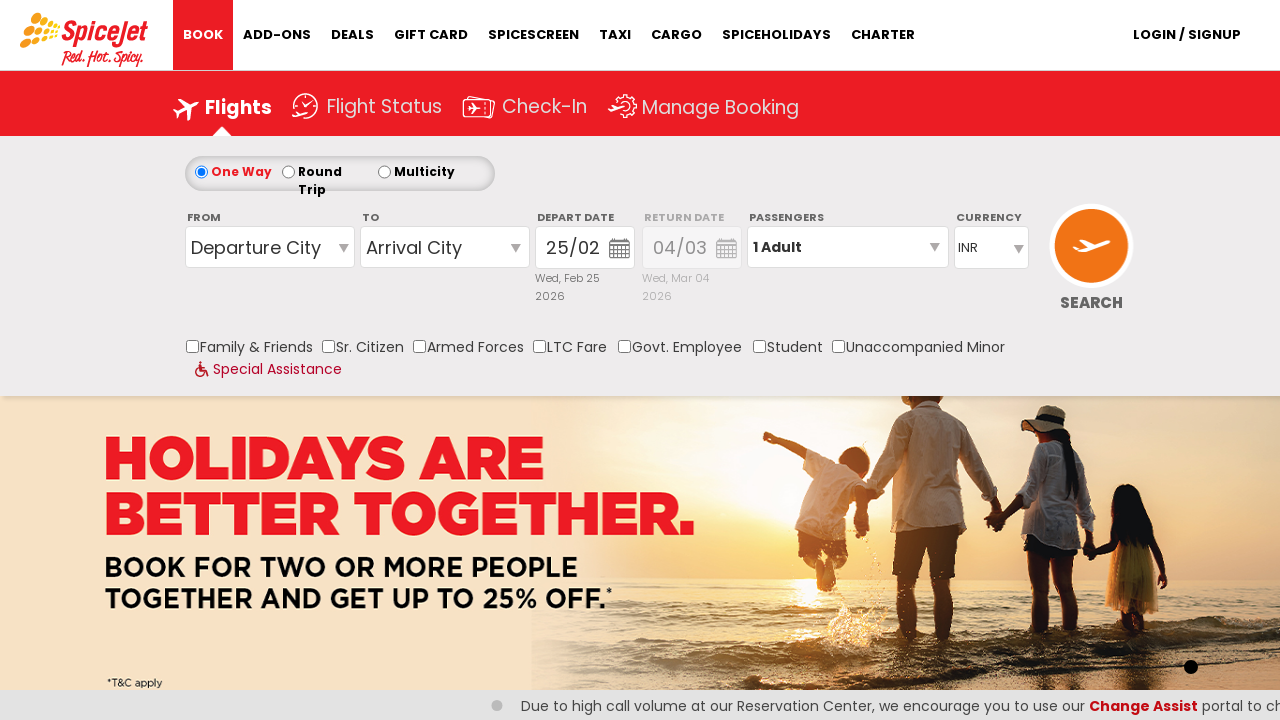

Located currency dropdown element on SpiceJet booking page
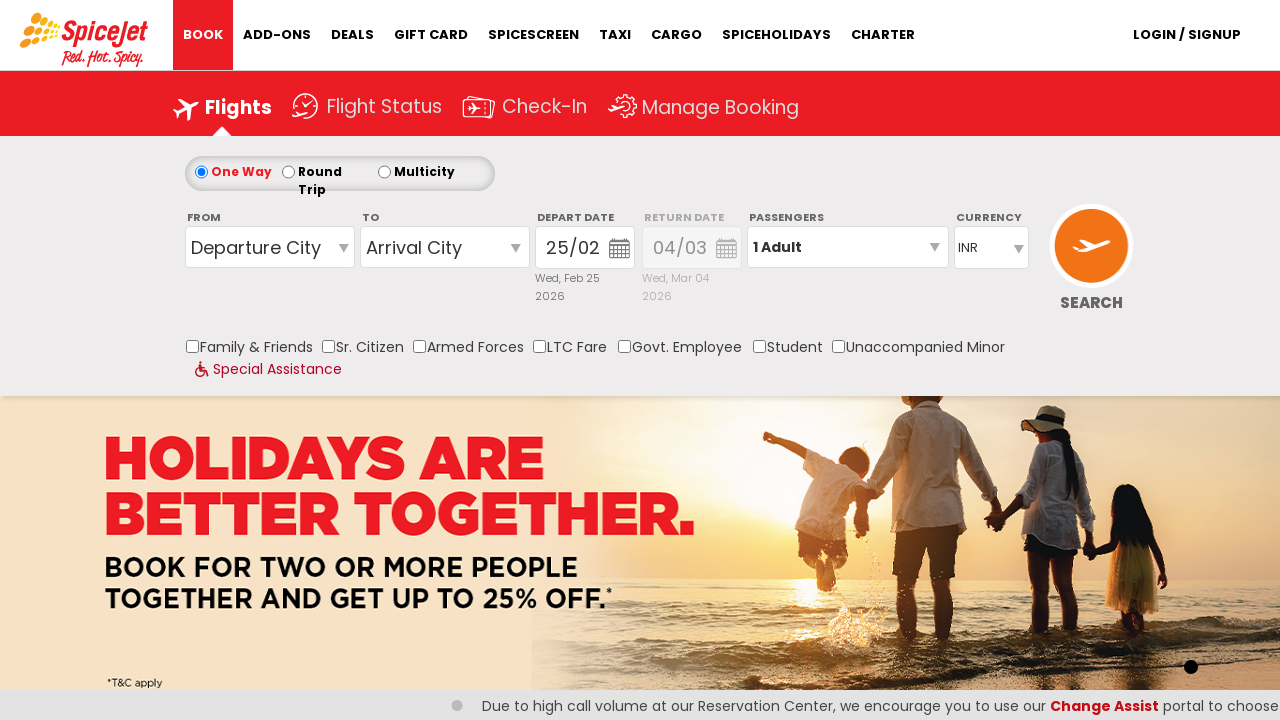

Selected EUR currency option by value on select#ControlGroupSearchView_AvailabilitySearchInputSearchView_DropDownListCurr
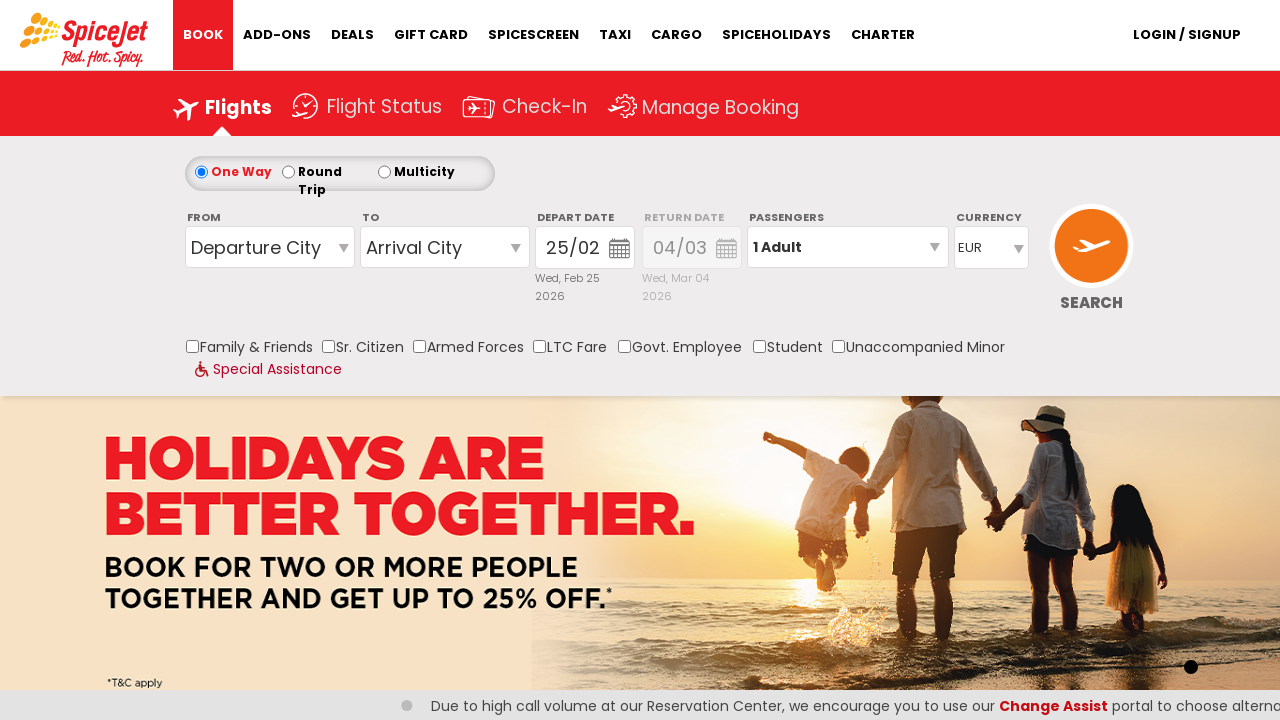

Selected currency option by index (second option) on select#ControlGroupSearchView_AvailabilitySearchInputSearchView_DropDownListCurr
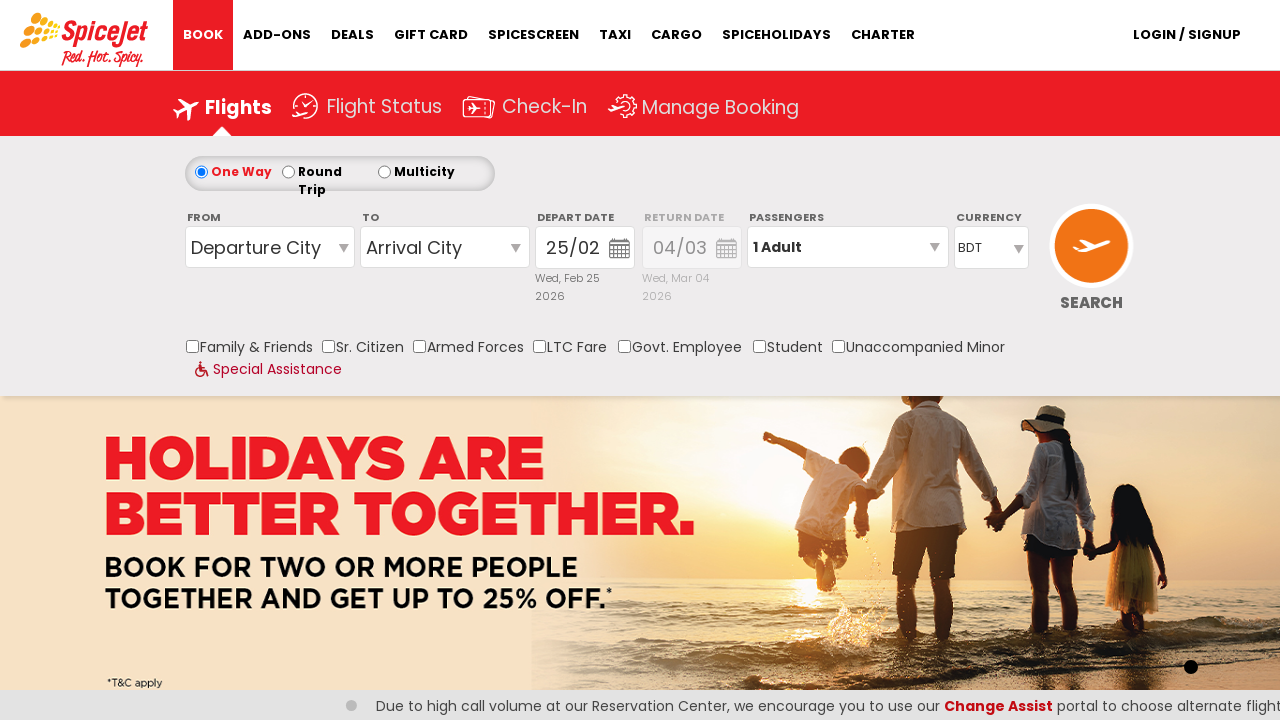

Selected INR currency option by visible text label on select#ControlGroupSearchView_AvailabilitySearchInputSearchView_DropDownListCurr
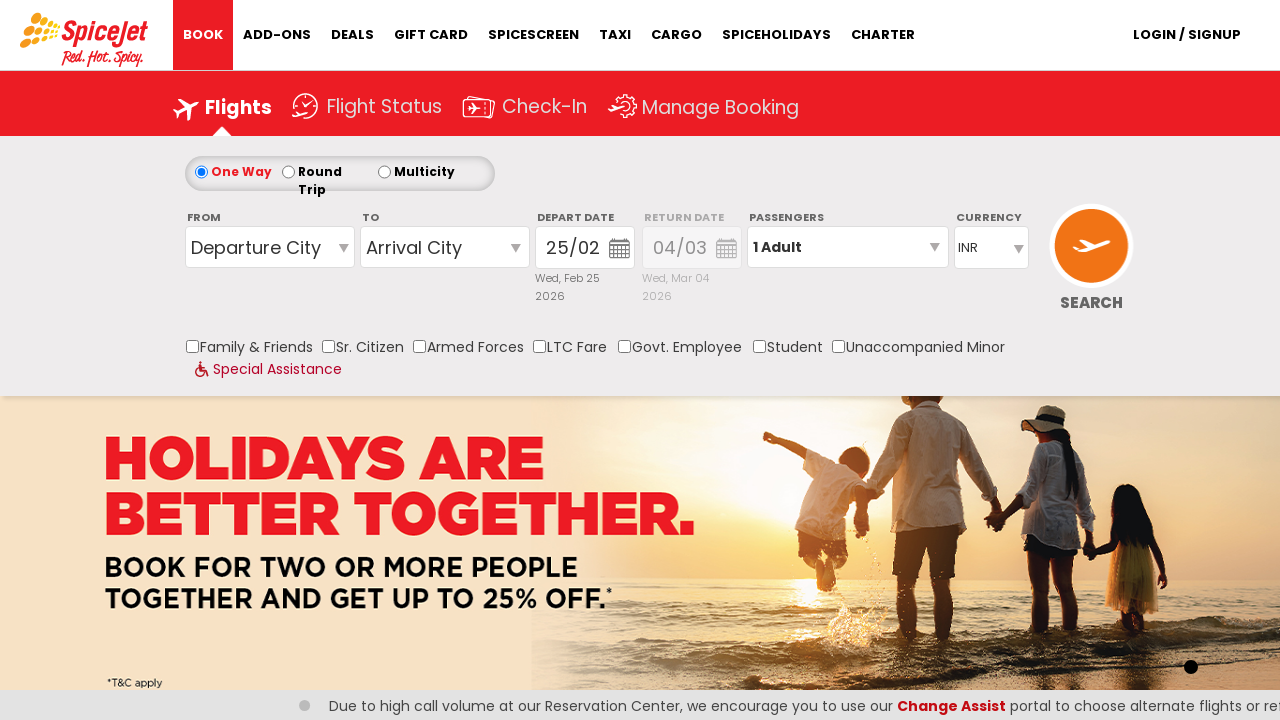

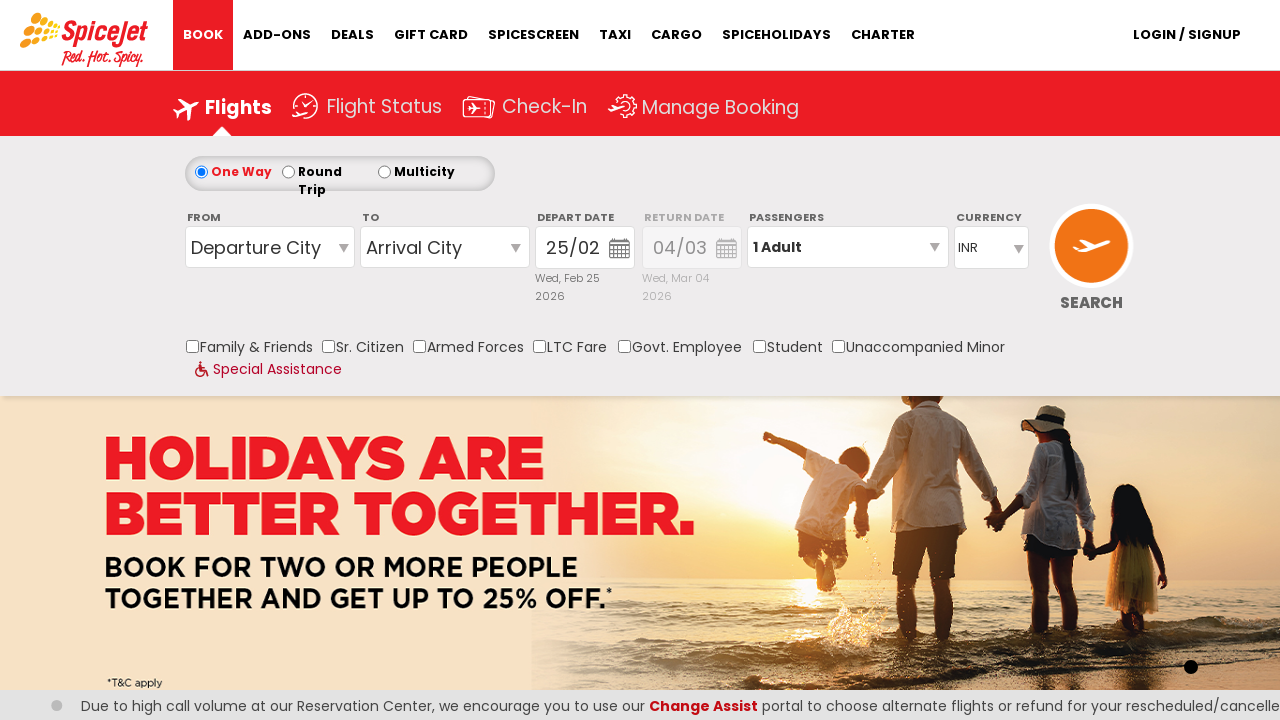